Tests the Add/Remove Elements functionality by navigating to that section and clicking Add Element button

Starting URL: https://the-internet.herokuapp.com/

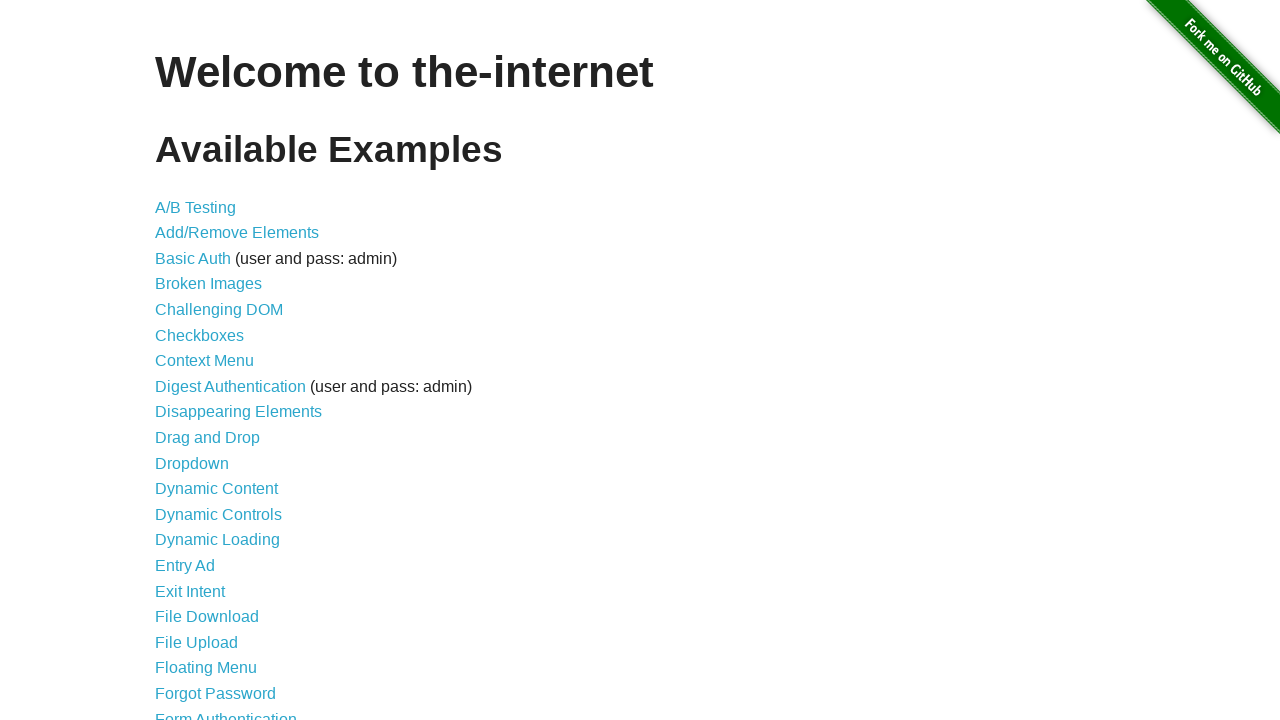

Clicked on Add/Remove Elements link to navigate to that section at (237, 233) on text=Add/Remove Elements
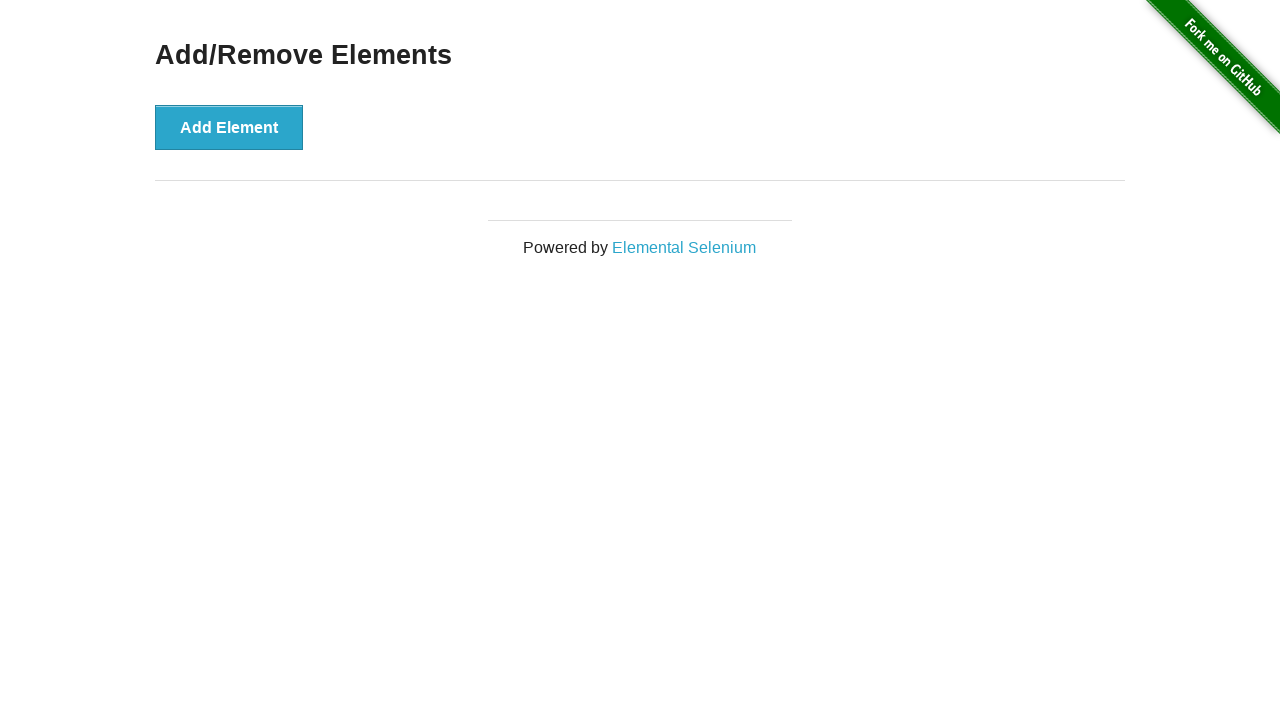

Clicked the Add Element button at (229, 127) on text=Add Element
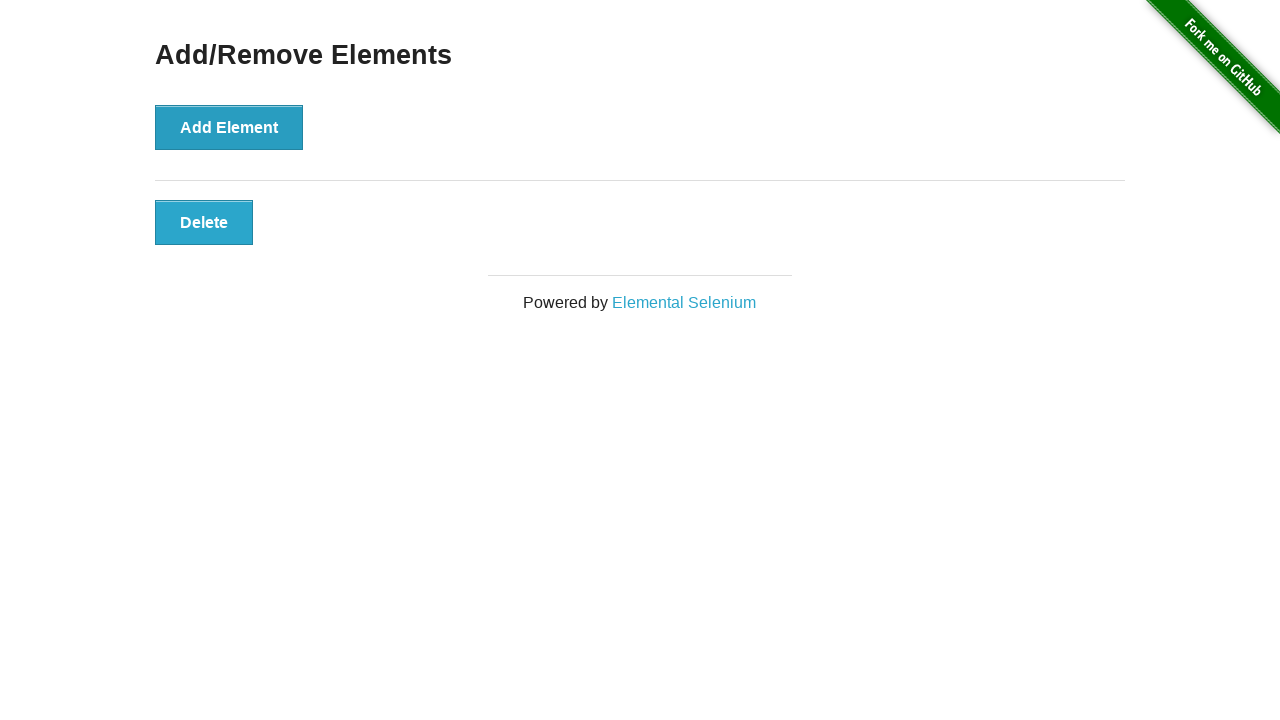

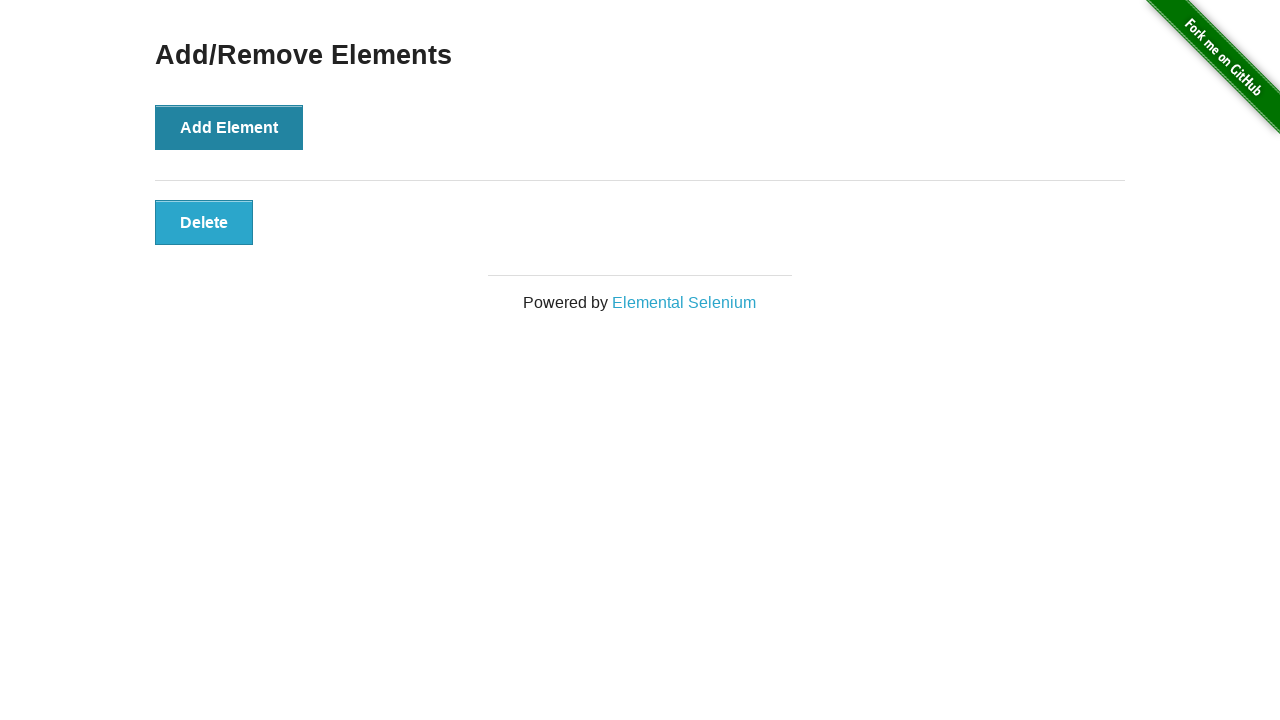